Tests email field input validation with a 255-character string

Starting URL: https://b2c.passport.rt.ru/auth/realms/b2c/protocol/openid-connect/auth?client_id=account_b2c&redirect_uri=https://b2c.passport.rt.ru/account_b2c/login?theme%3Dlight&response_type=code&scope=openid&state=ac430121-8a61-410e-8d51-016d4d0a1a5b&theme=light&auth_type

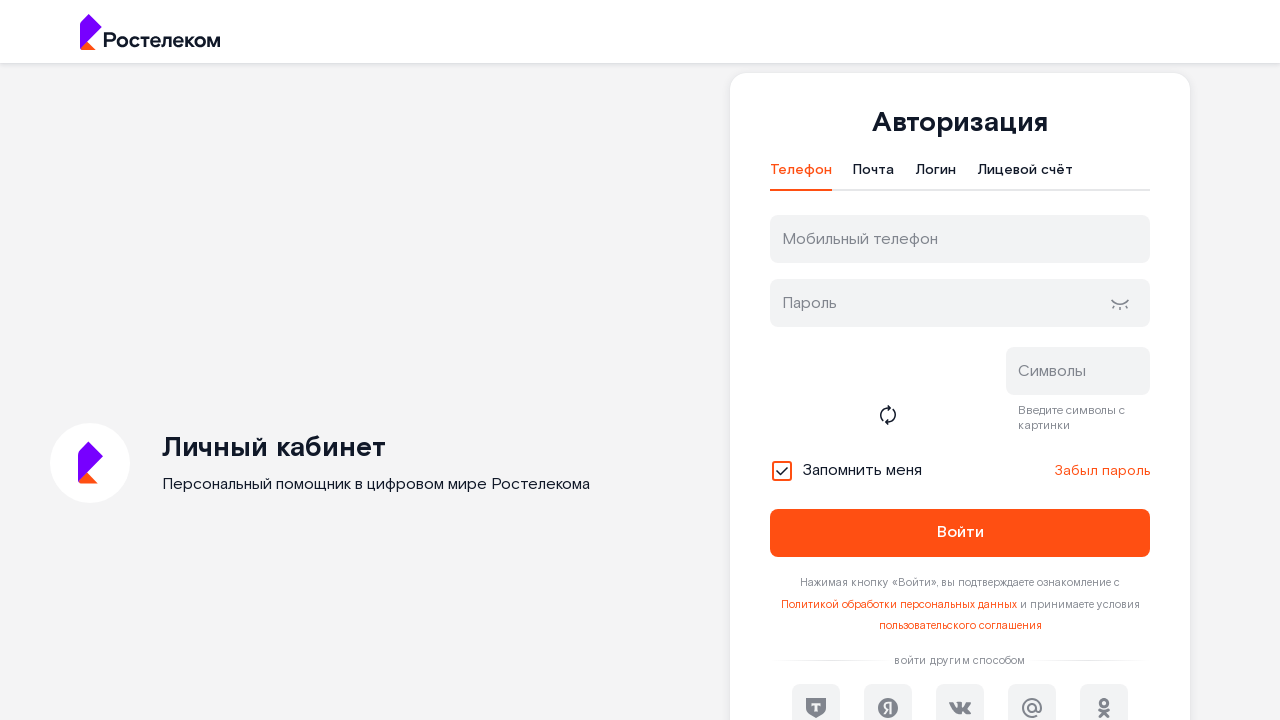

Clicked on email tab at (874, 175) on div#t-btn-tab-mail
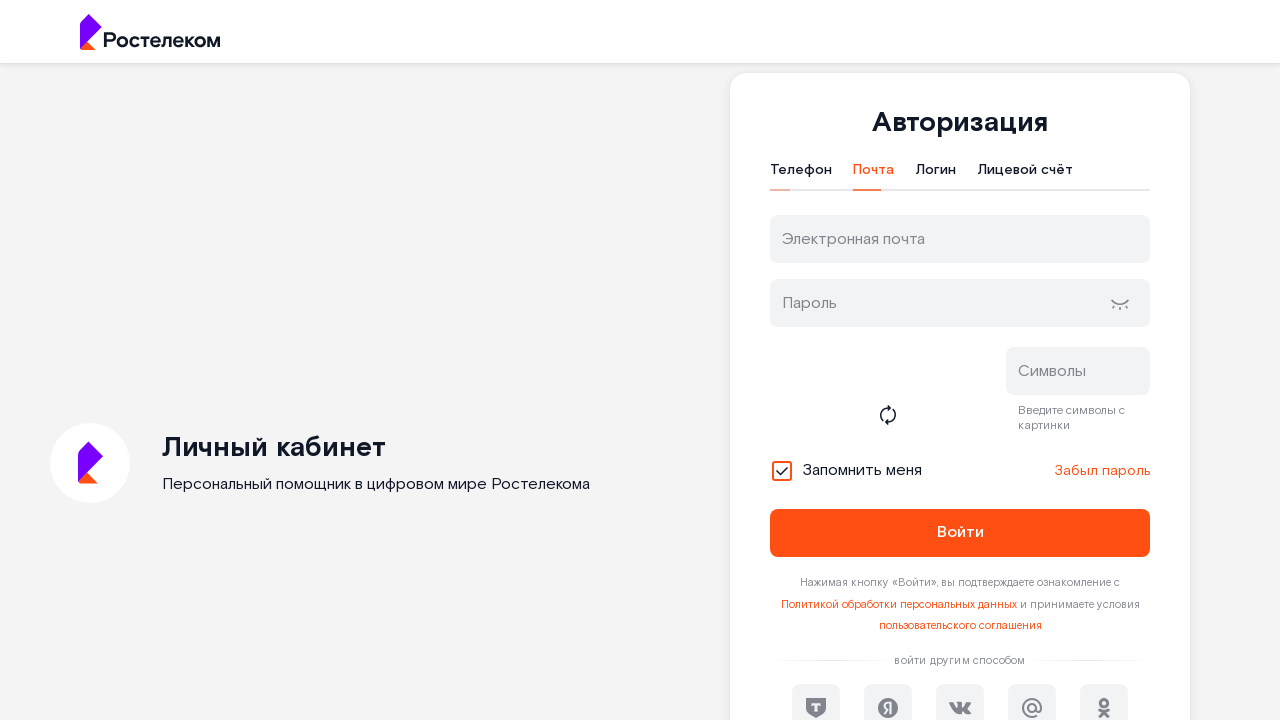

Filled email field with 255-character string on input#username
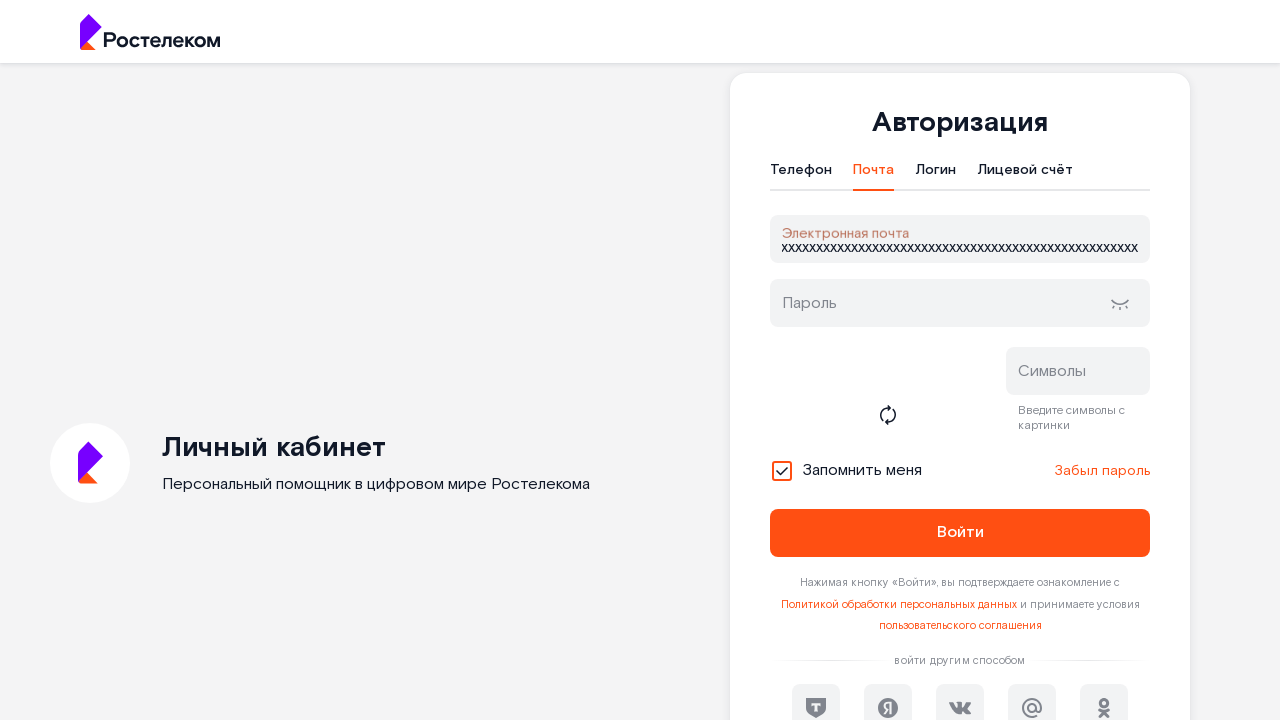

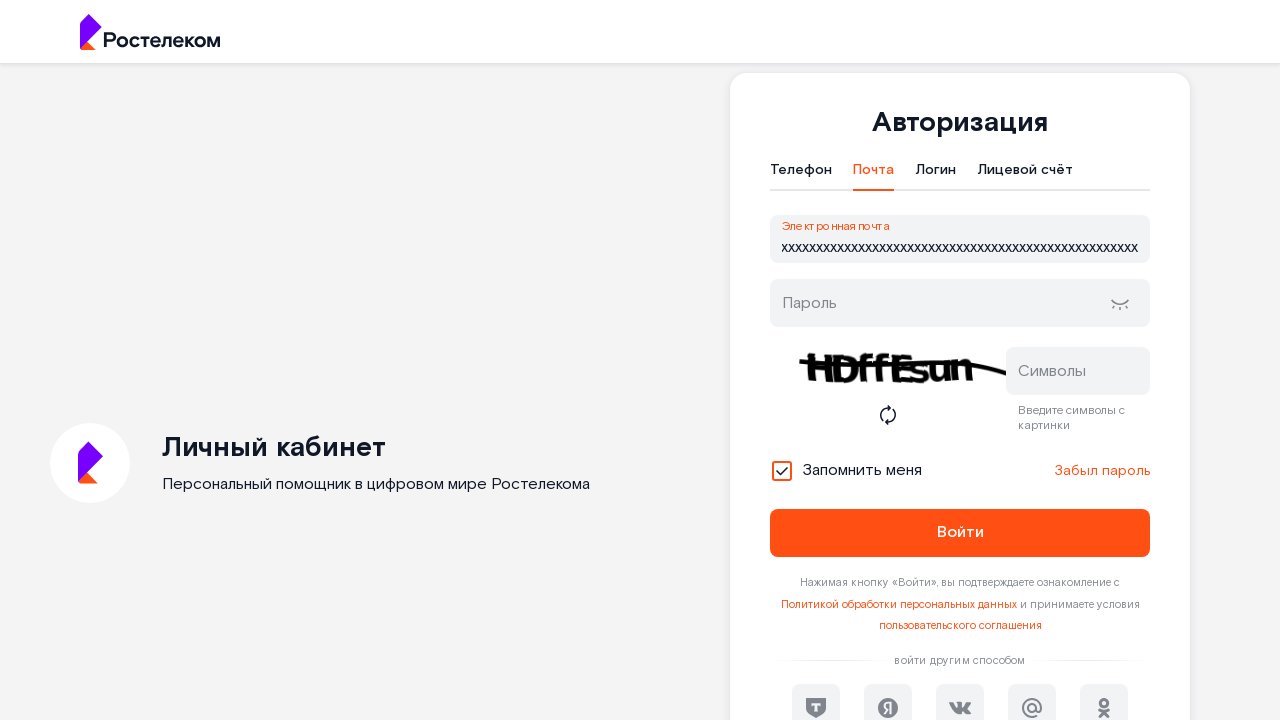